Tests the GreenKart website by searching for products, verifying search results count, and adding a specific product to cart

Starting URL: https://rahulshettyacademy.com/seleniumPractise/#/

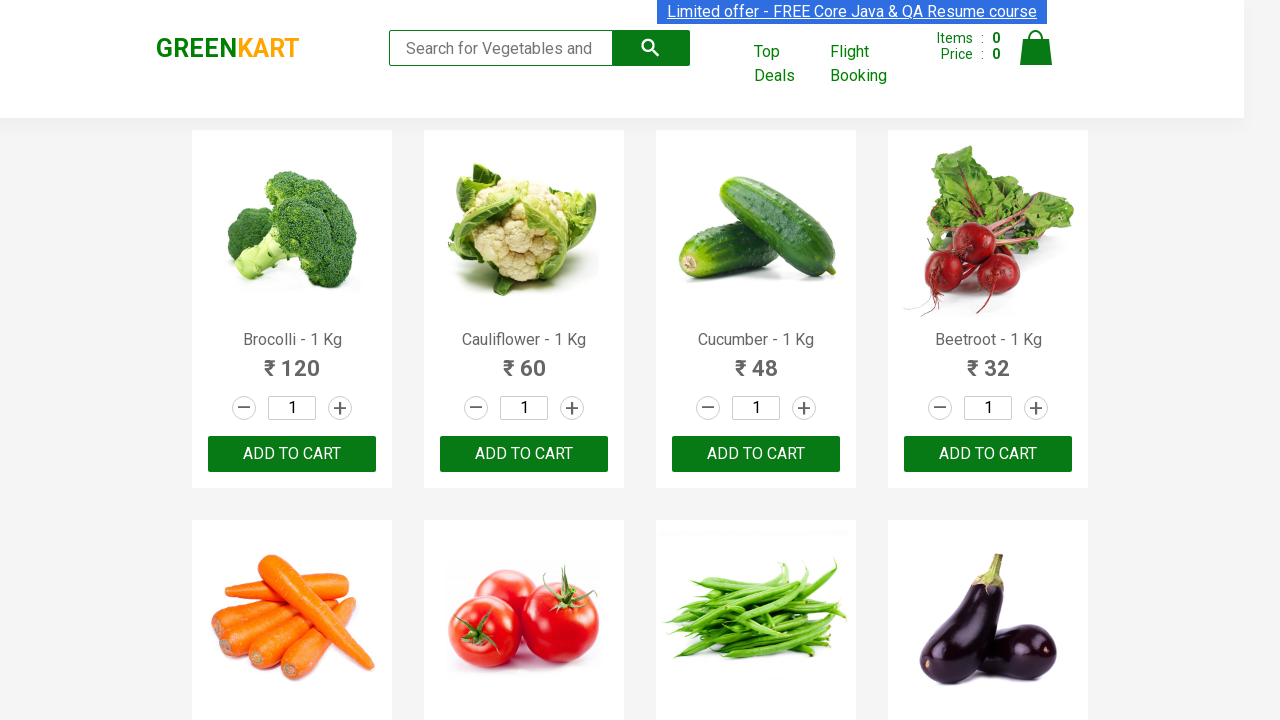

Filled search field with 'Br' to search for products on .search-keyword
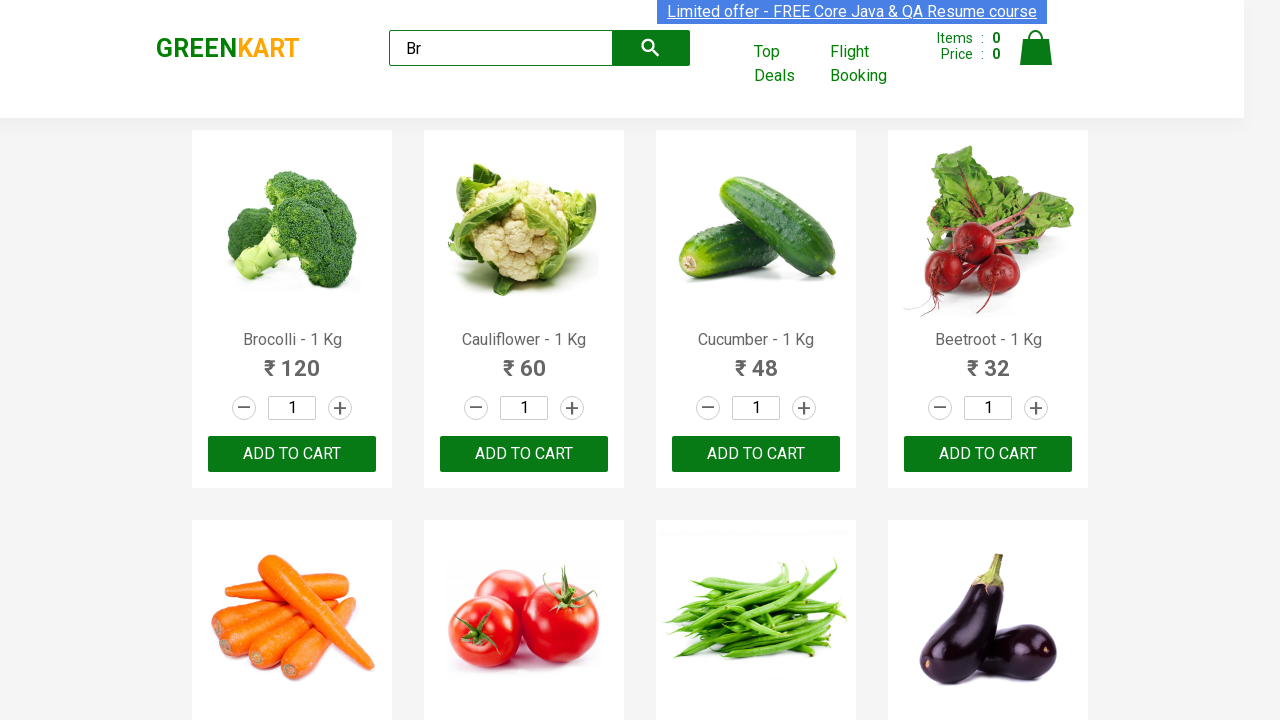

Waited 2000ms for search results to update
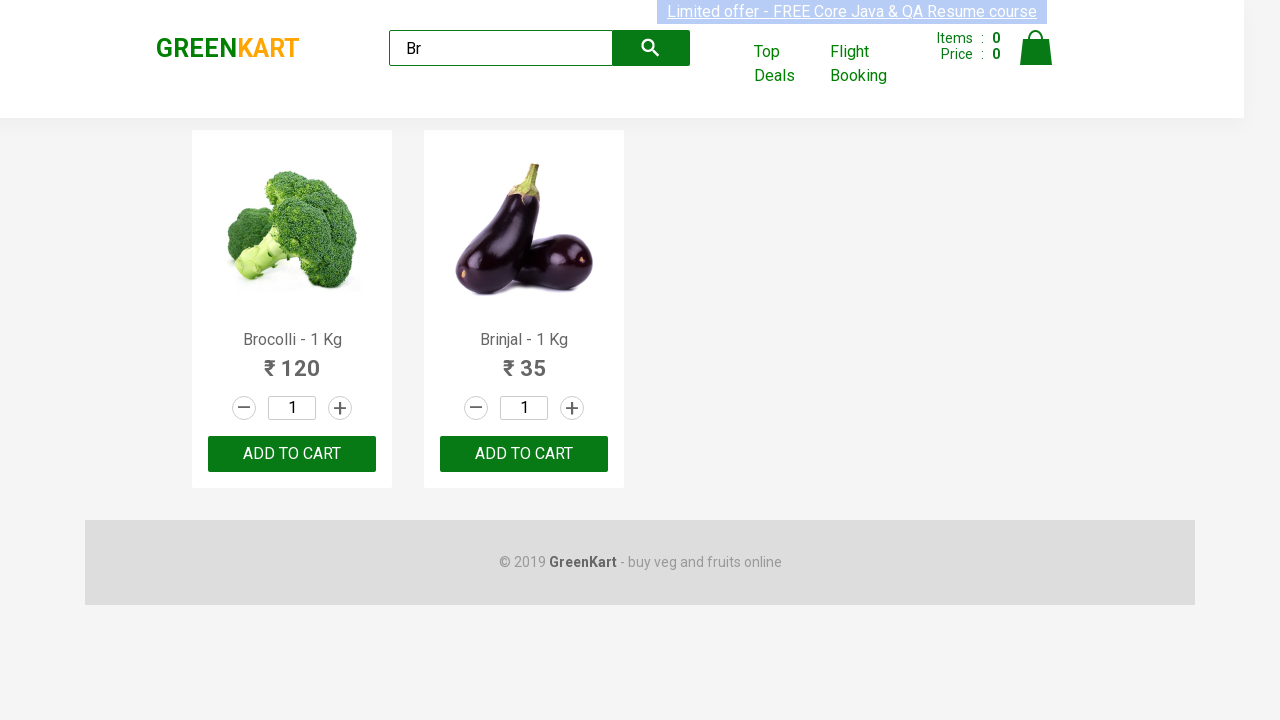

Located all products on the page
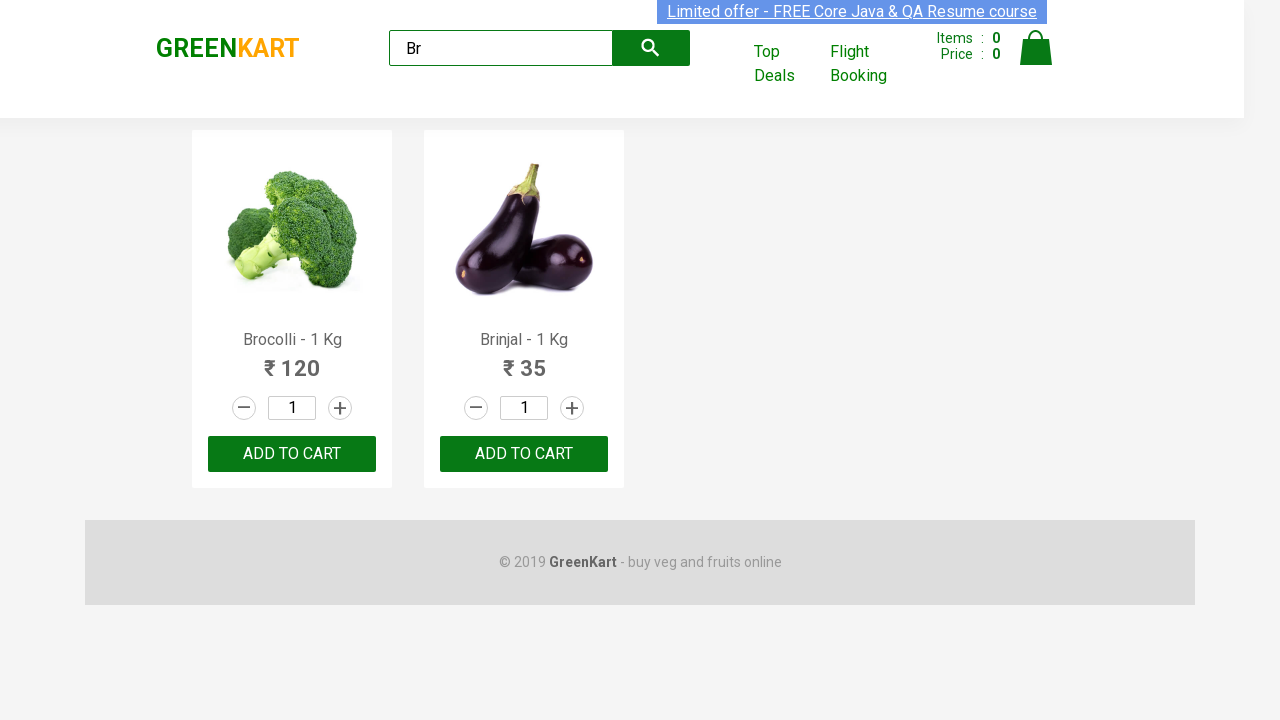

Verified that 2 products are displayed in search results
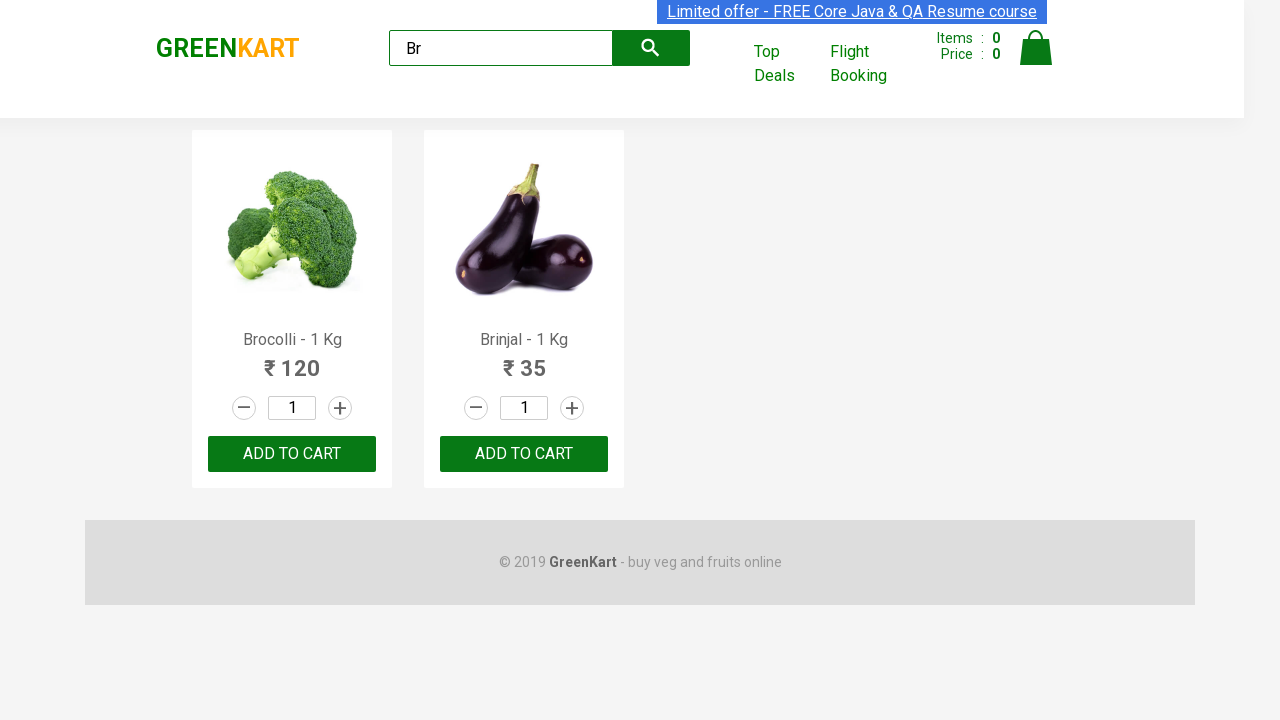

Retrieved product name: 'Brocolli - 1 Kg'
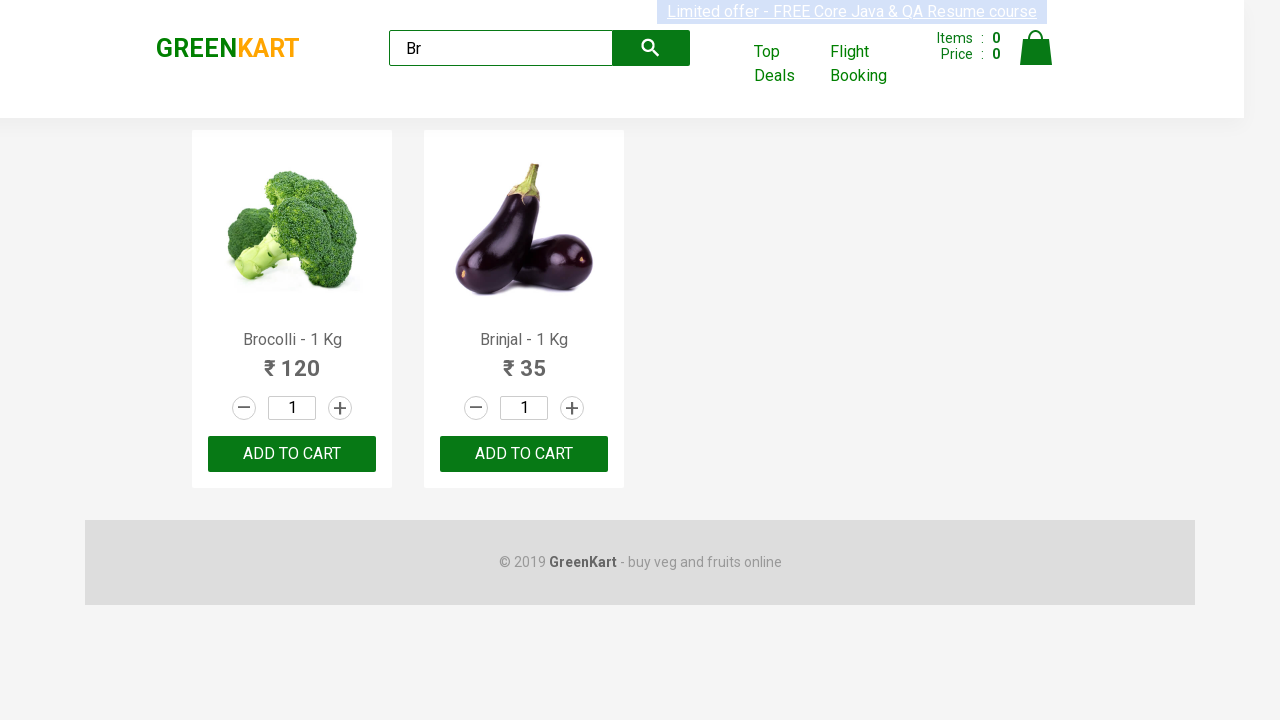

Retrieved product name: 'Brinjal - 1 Kg'
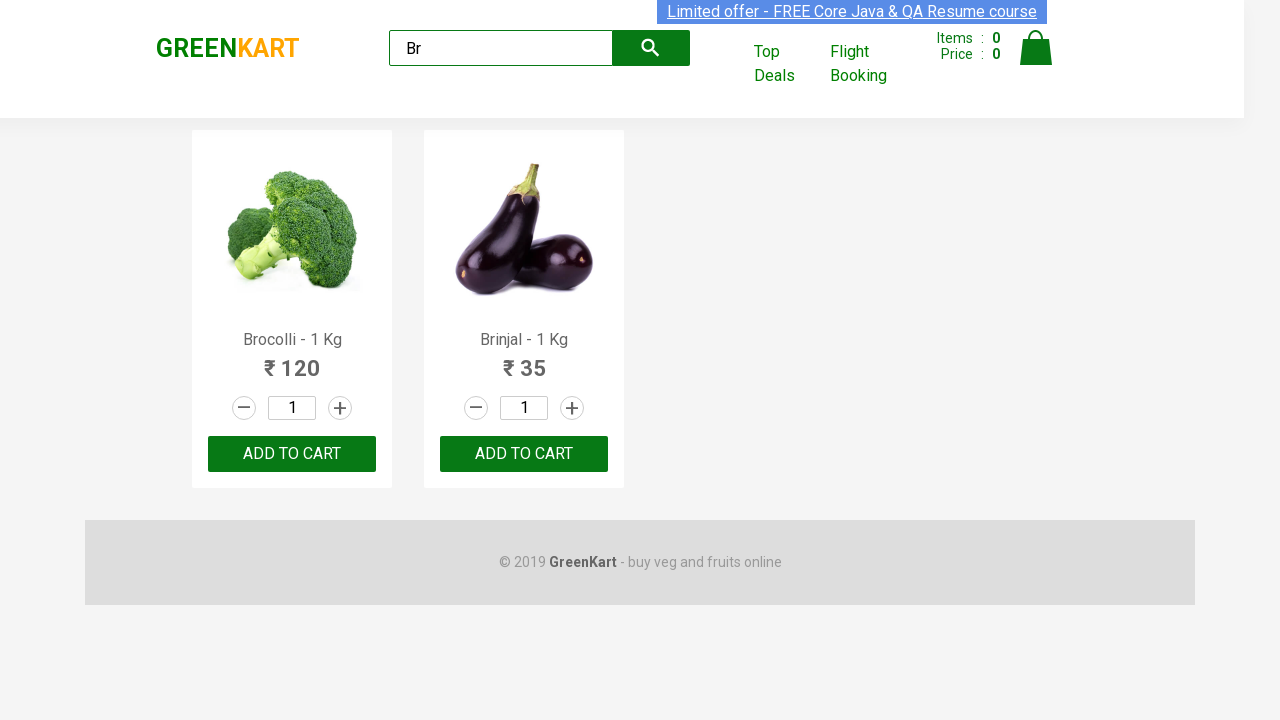

Clicked ADD TO CART button for 'Brinjal - 1 Kg' at (524, 454) on .products > .product >> nth=1 >> .product-action > button
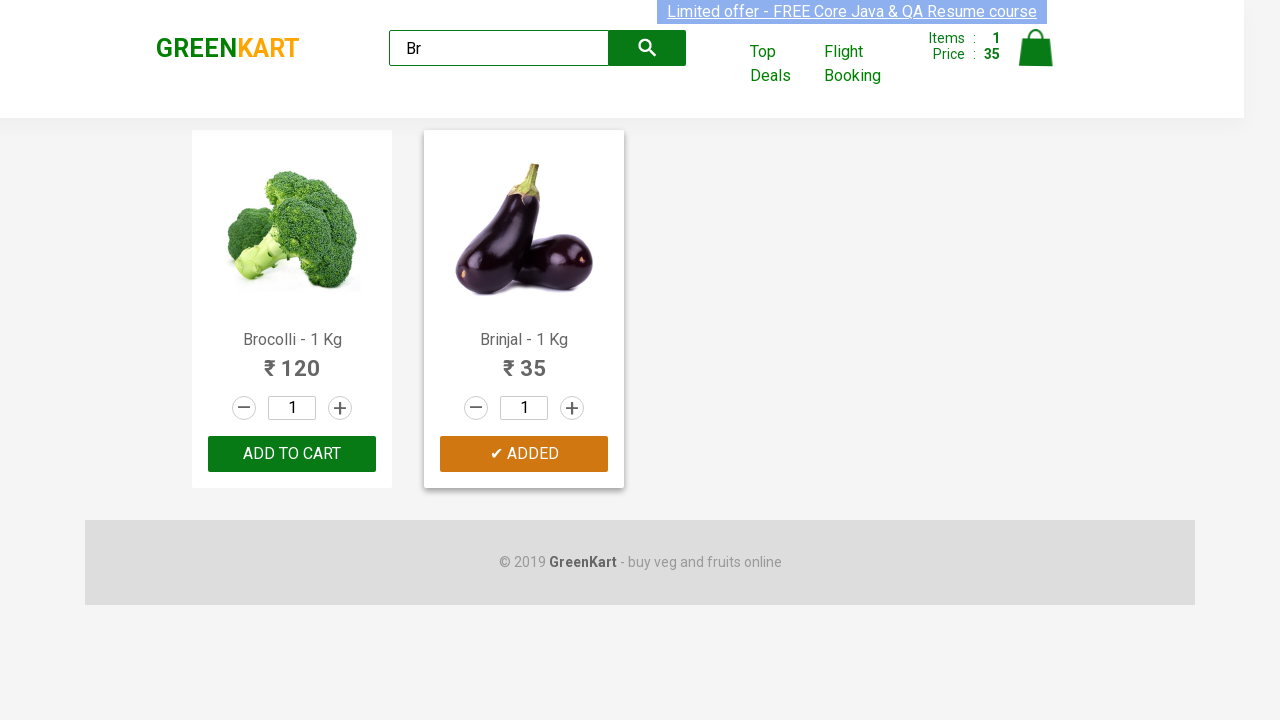

Retrieved added confirmation text: '✔ ADDED'
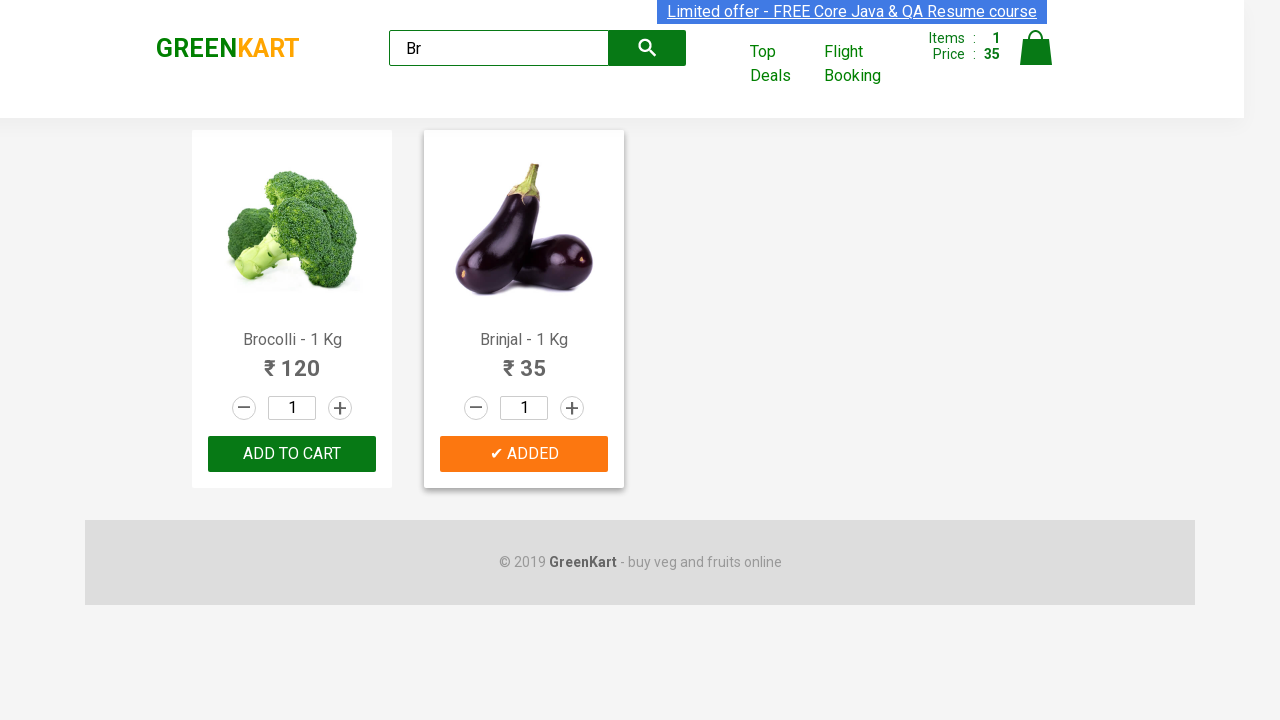

Verified that product was successfully added to cart
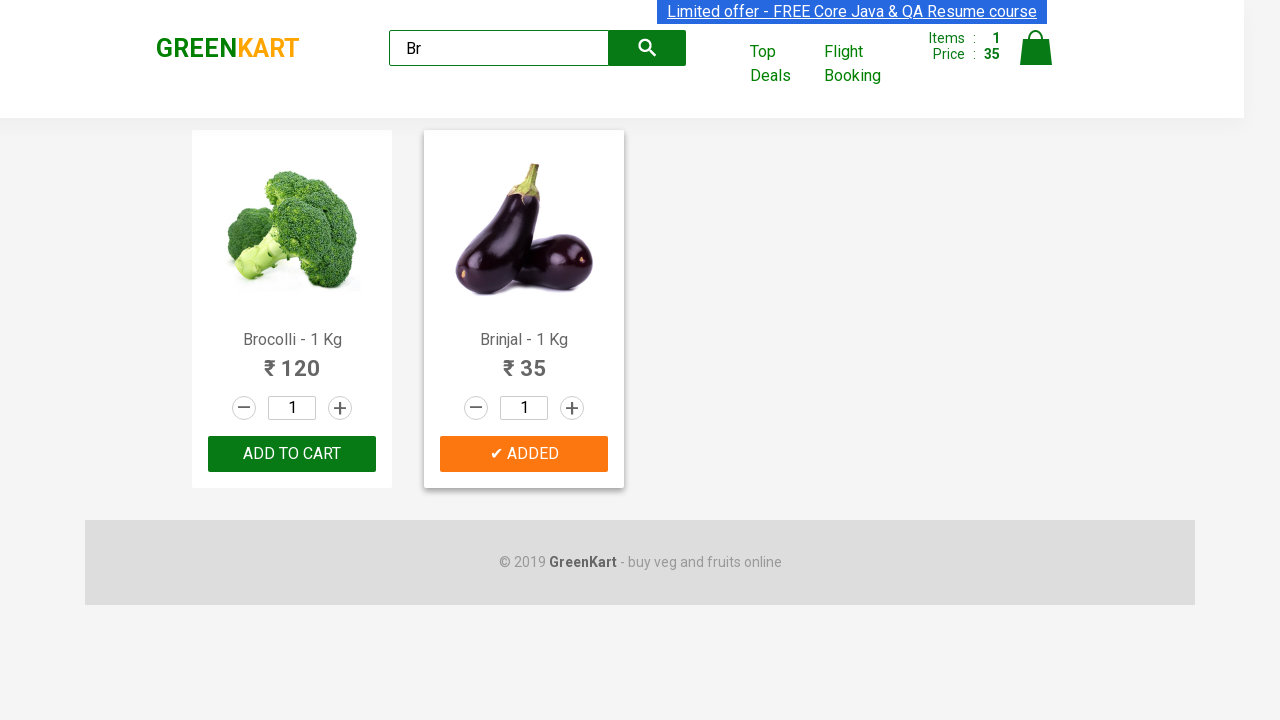

Retrieved brand text: 'GREENKART'
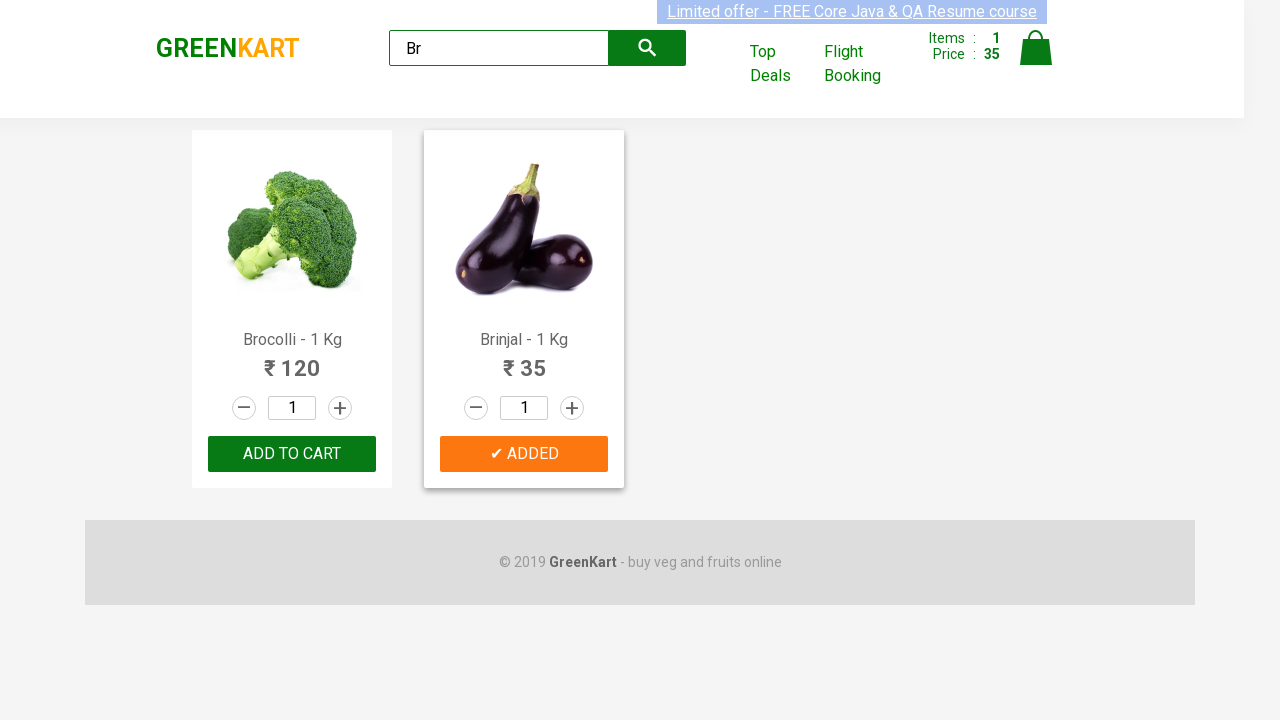

Verified that brand text is 'GREENKART'
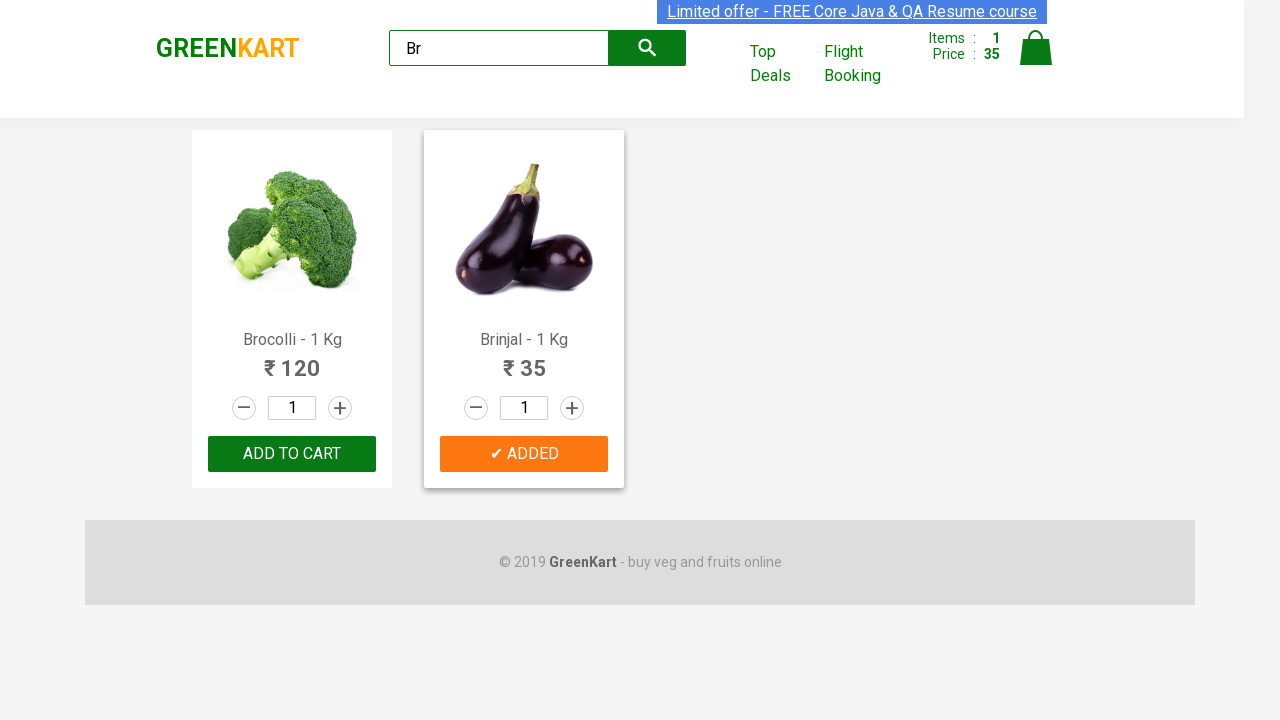

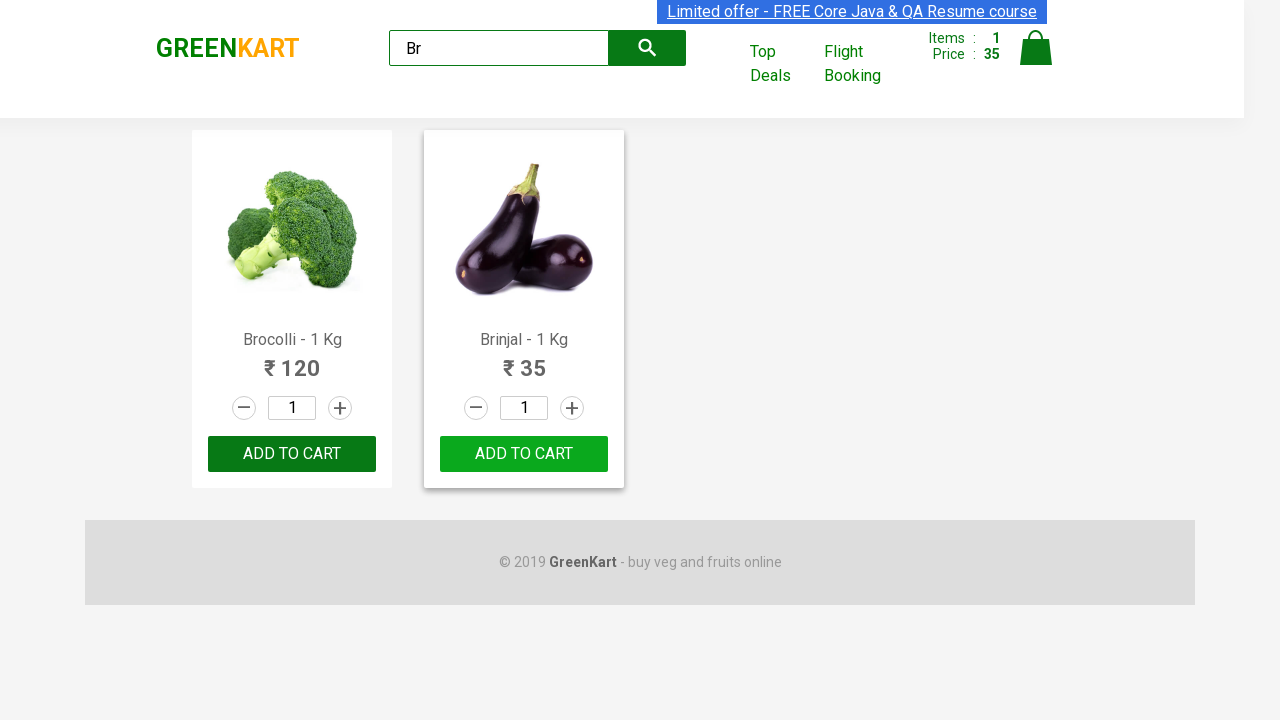